Tests file download functionality by navigating to a file download demo page and clicking the download button

Starting URL: https://demo.automationtesting.in/FileDownload.html

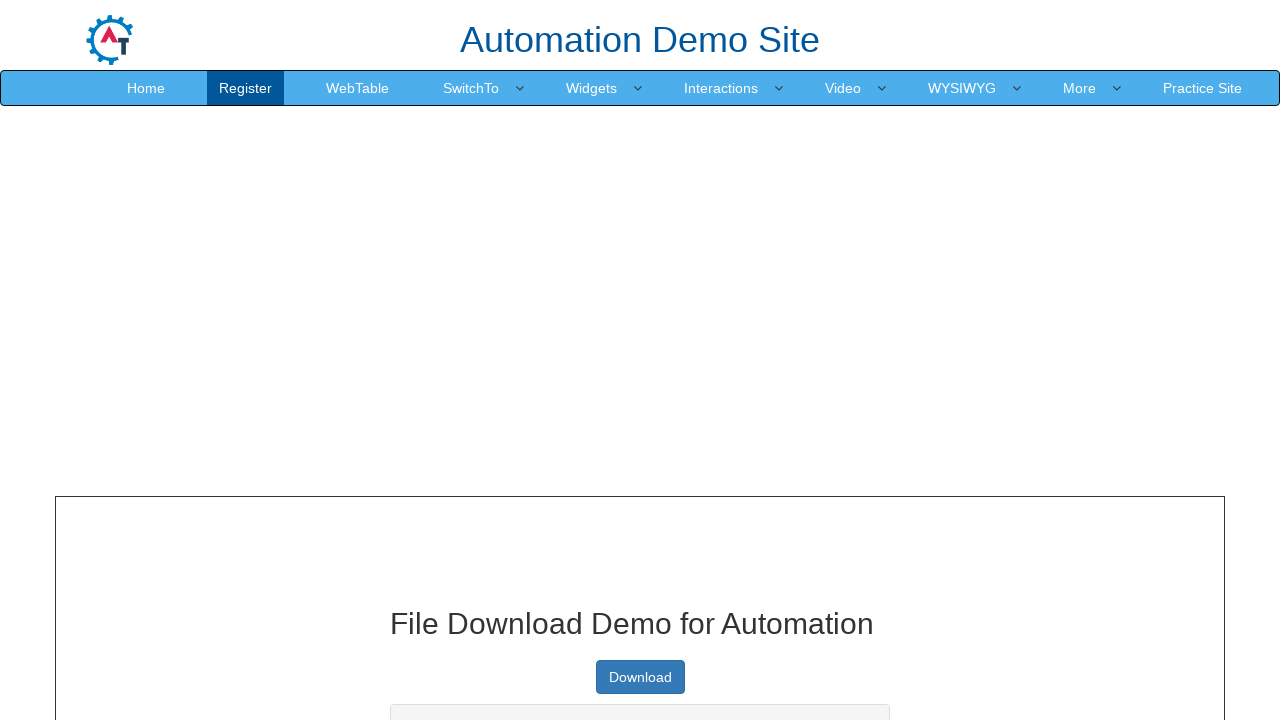

Clicked the download button at (640, 677) on a[type='button']
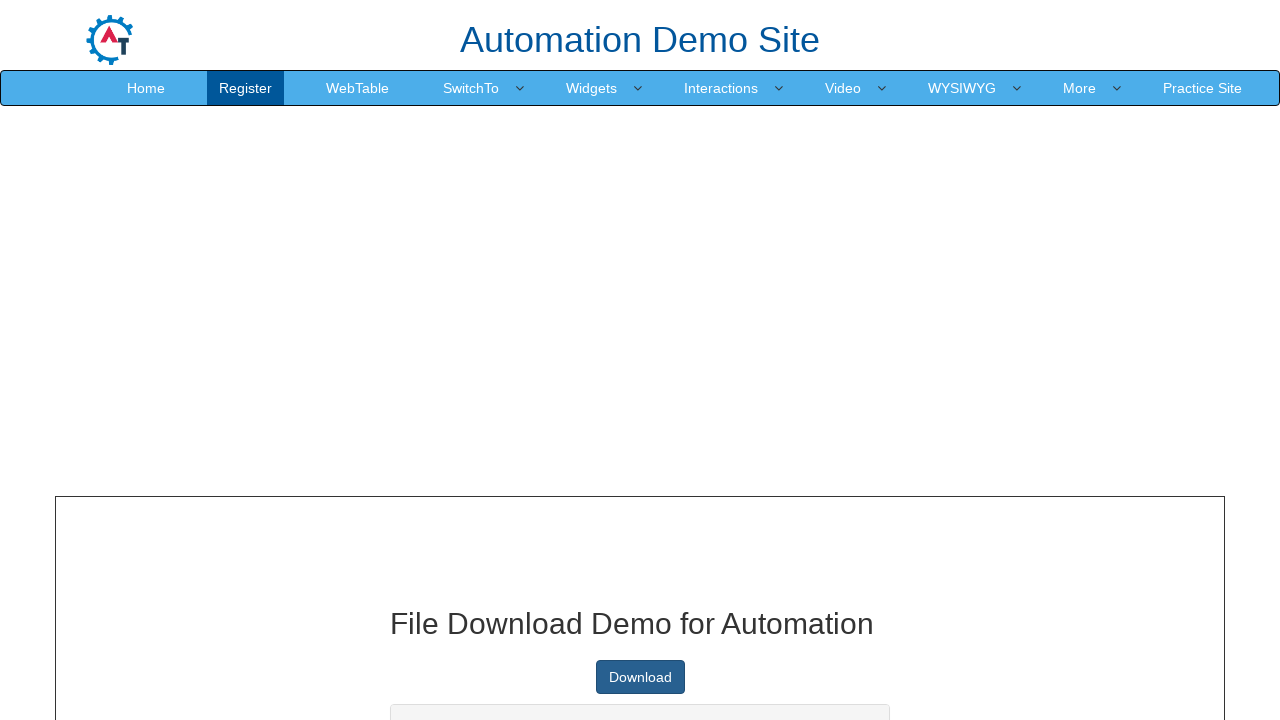

Waited 2 seconds for download to initiate
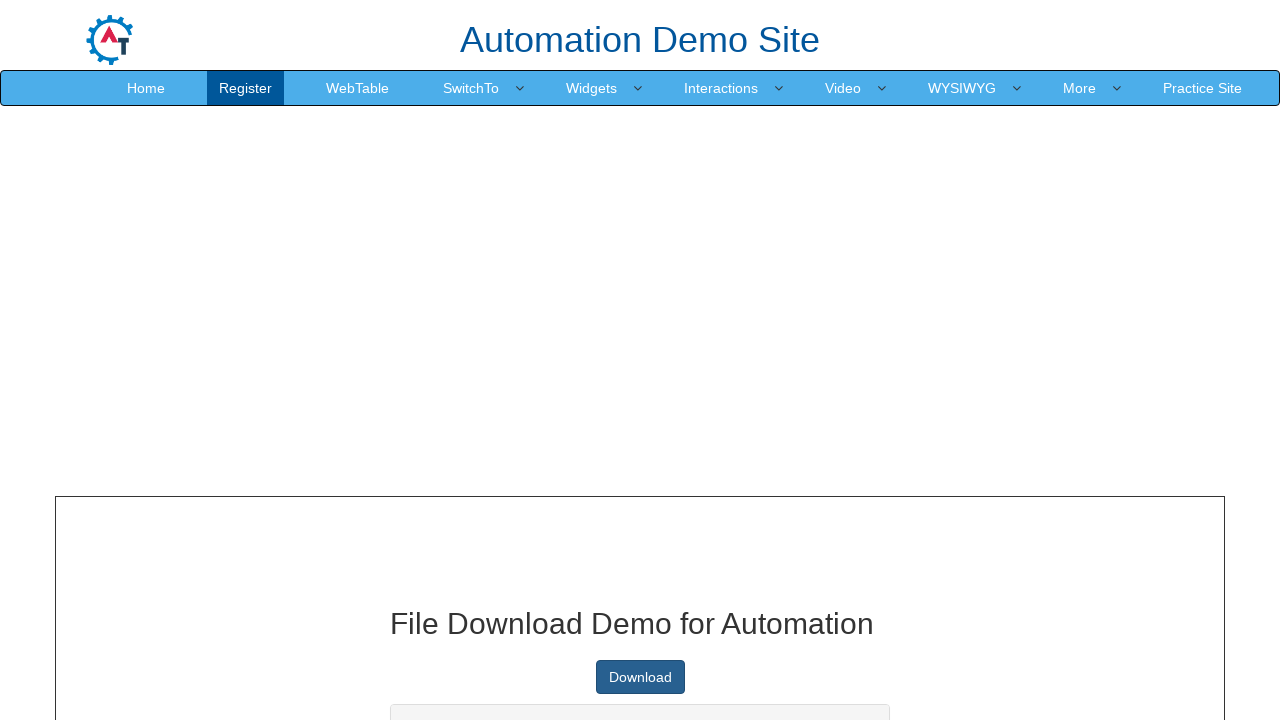

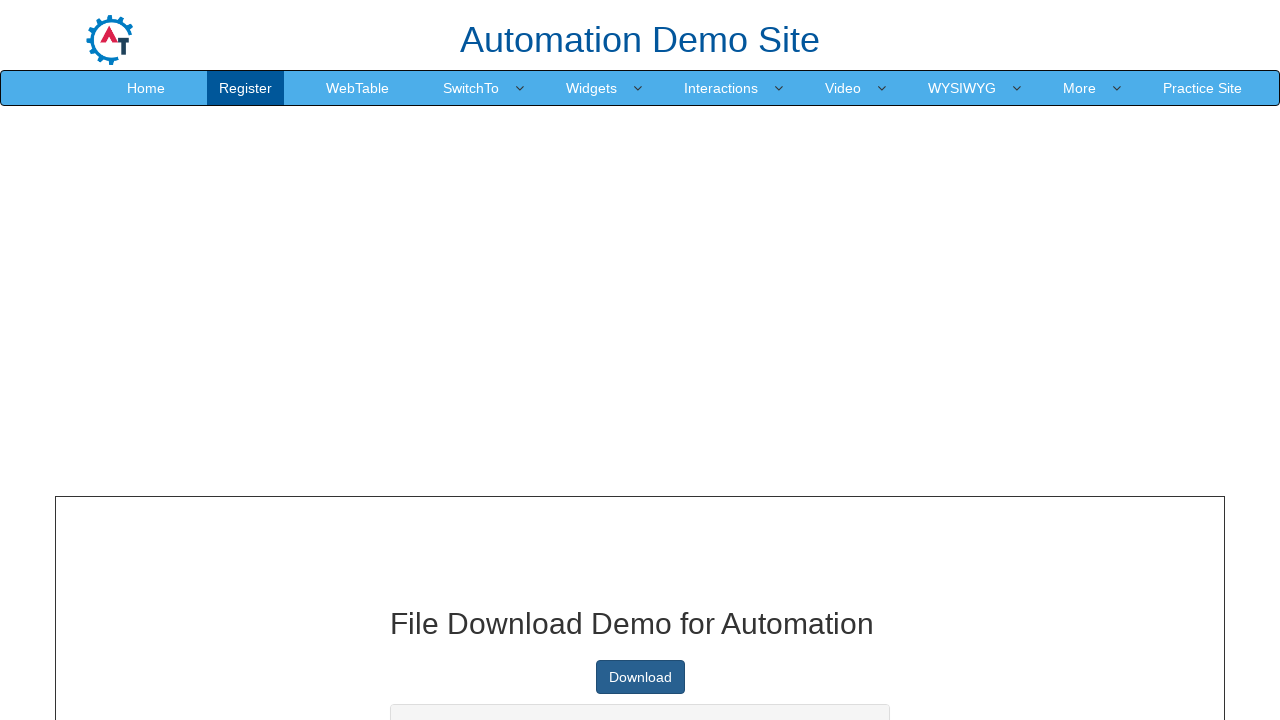